Navigates to Delta Airlines website and selects a specific departure date (January 20) from the calendar date picker

Starting URL: https://www.delta.com/

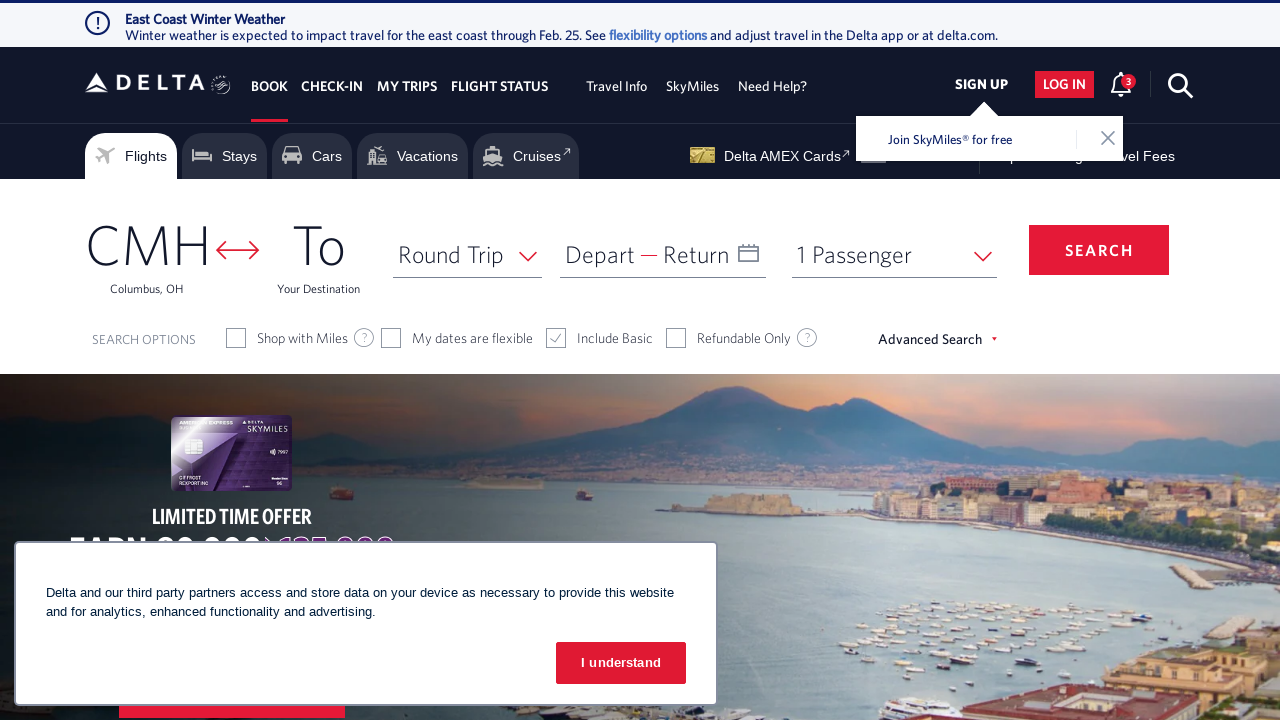

Clicked on Depart date field to open calendar at (600, 254) on xpath=//span[text()='Depart']
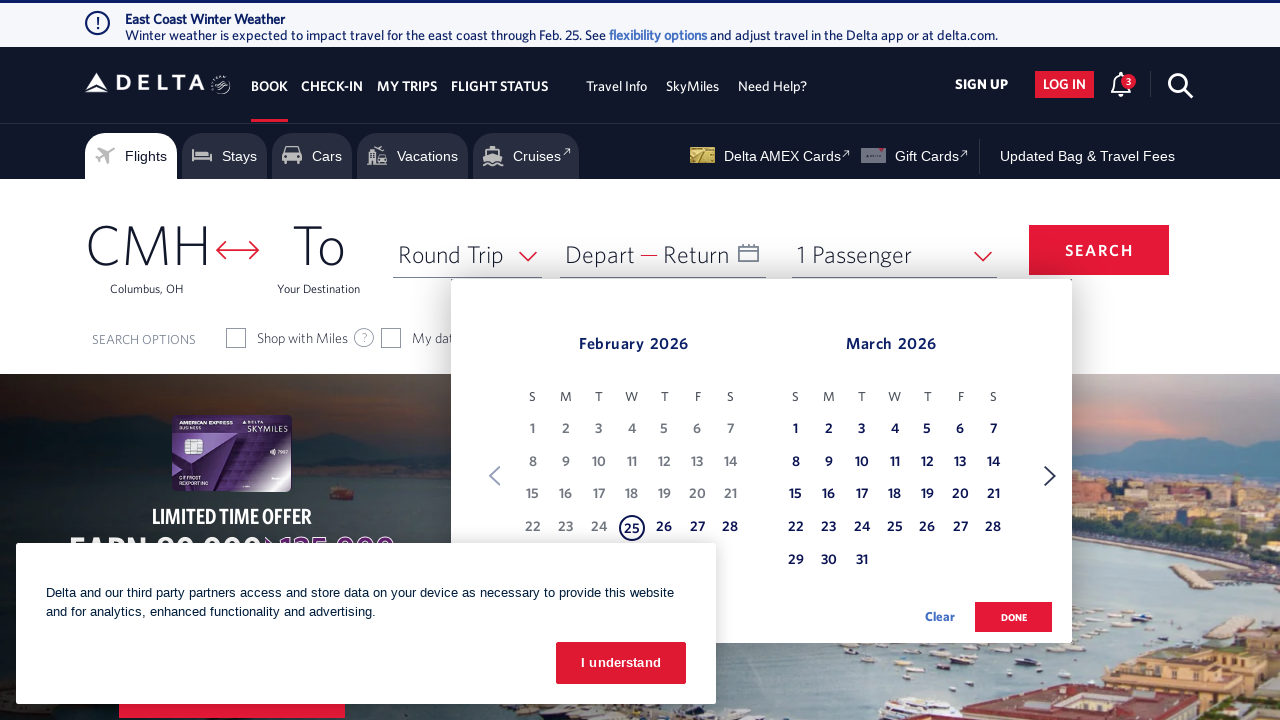

Clicked Next button to navigate to next month at (1050, 476) on xpath=//span[text()='Next']
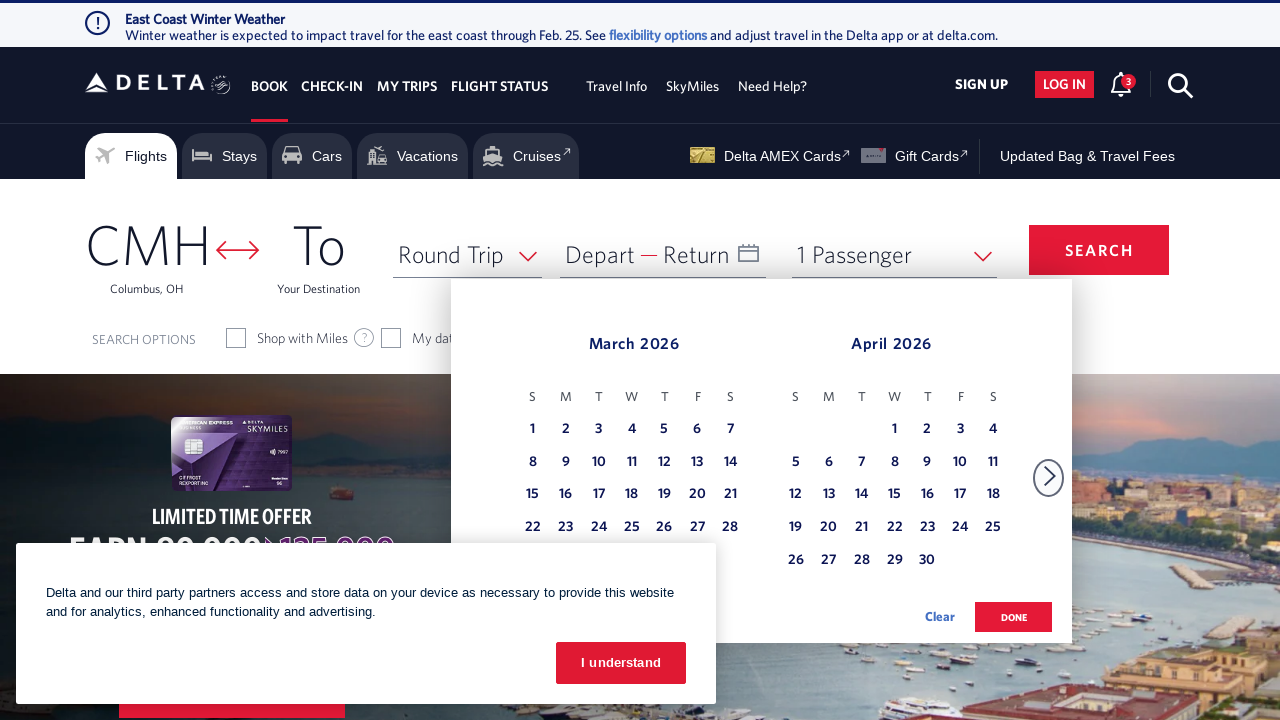

Waited for calendar to update
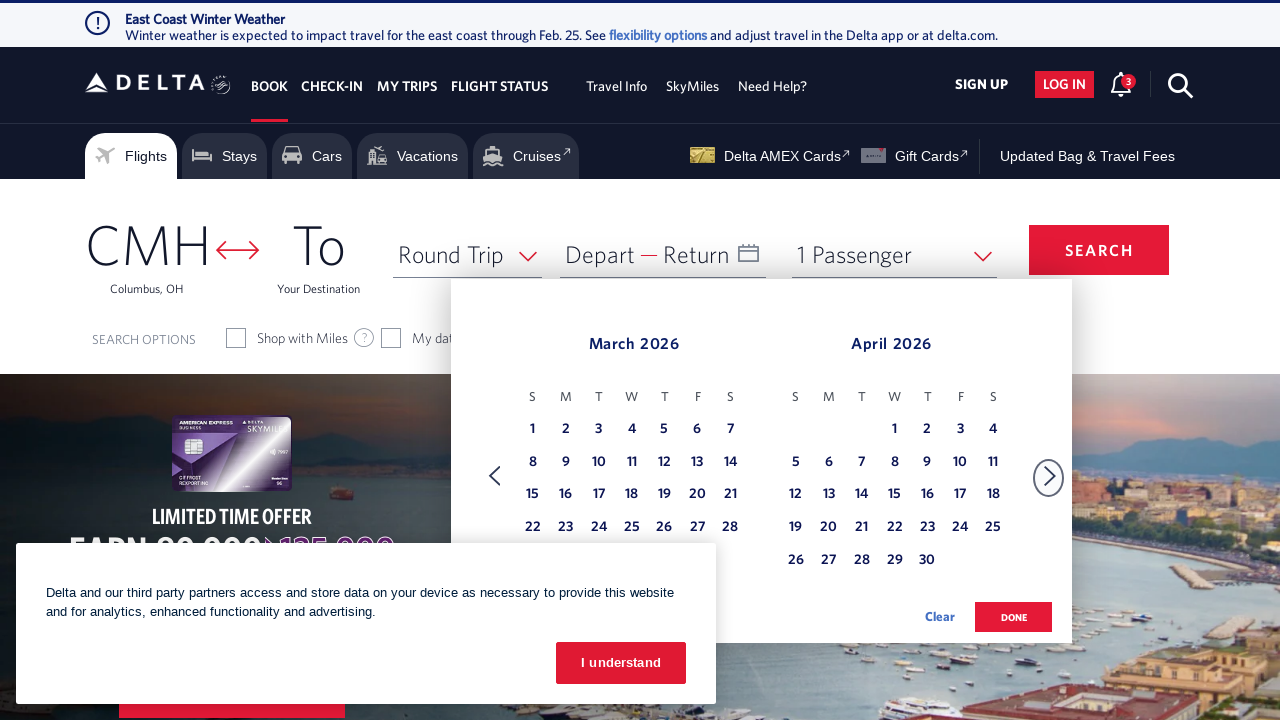

Clicked Next button to navigate to next month at (1050, 476) on xpath=//span[text()='Next']
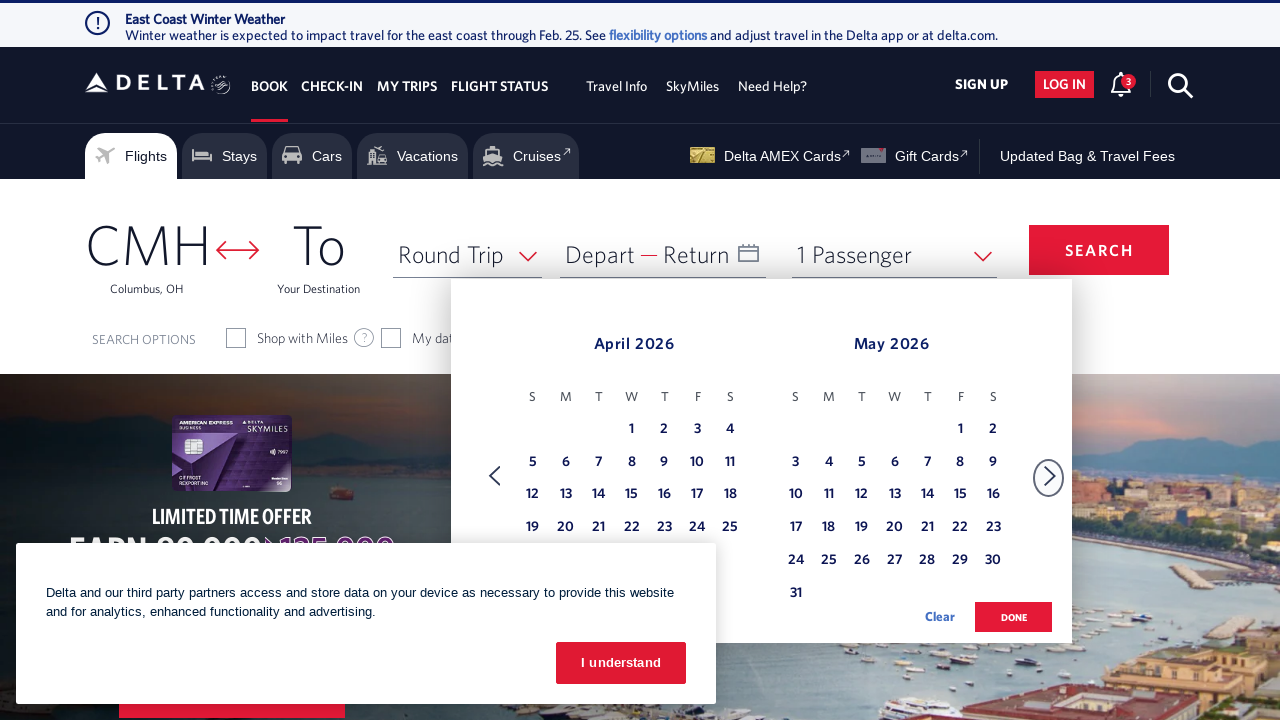

Waited for calendar to update
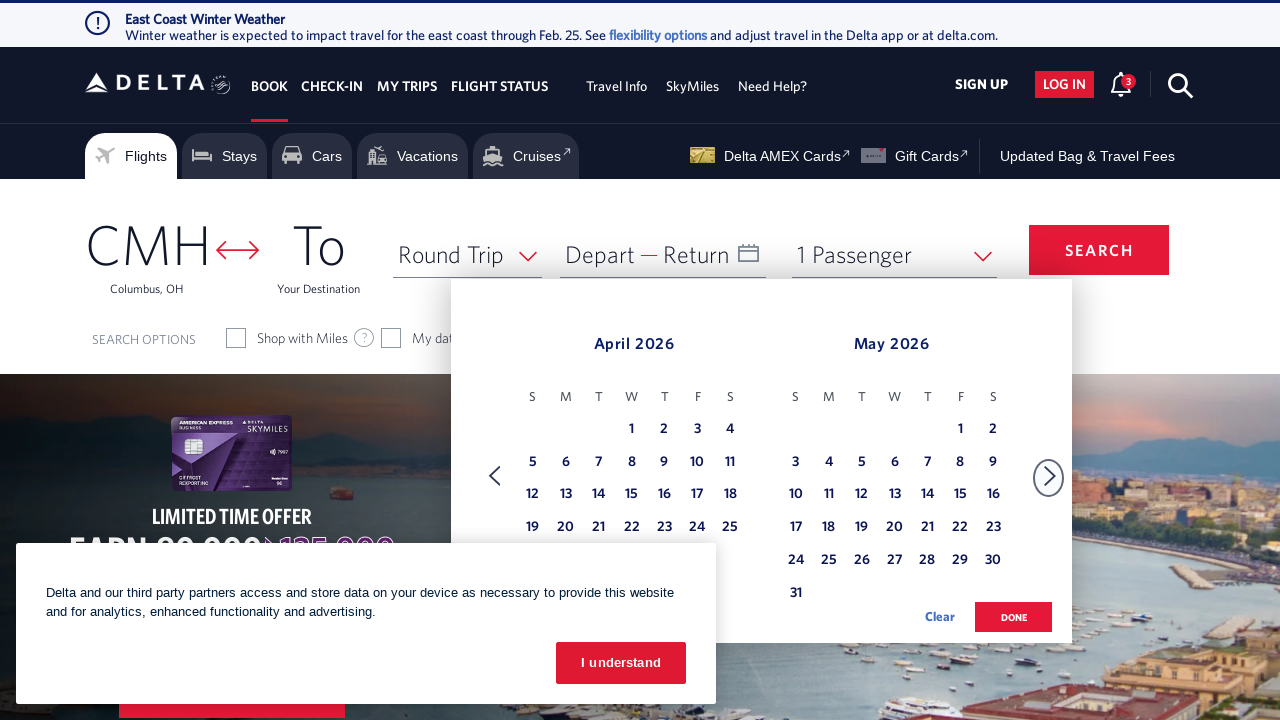

Clicked Next button to navigate to next month at (1050, 476) on xpath=//span[text()='Next']
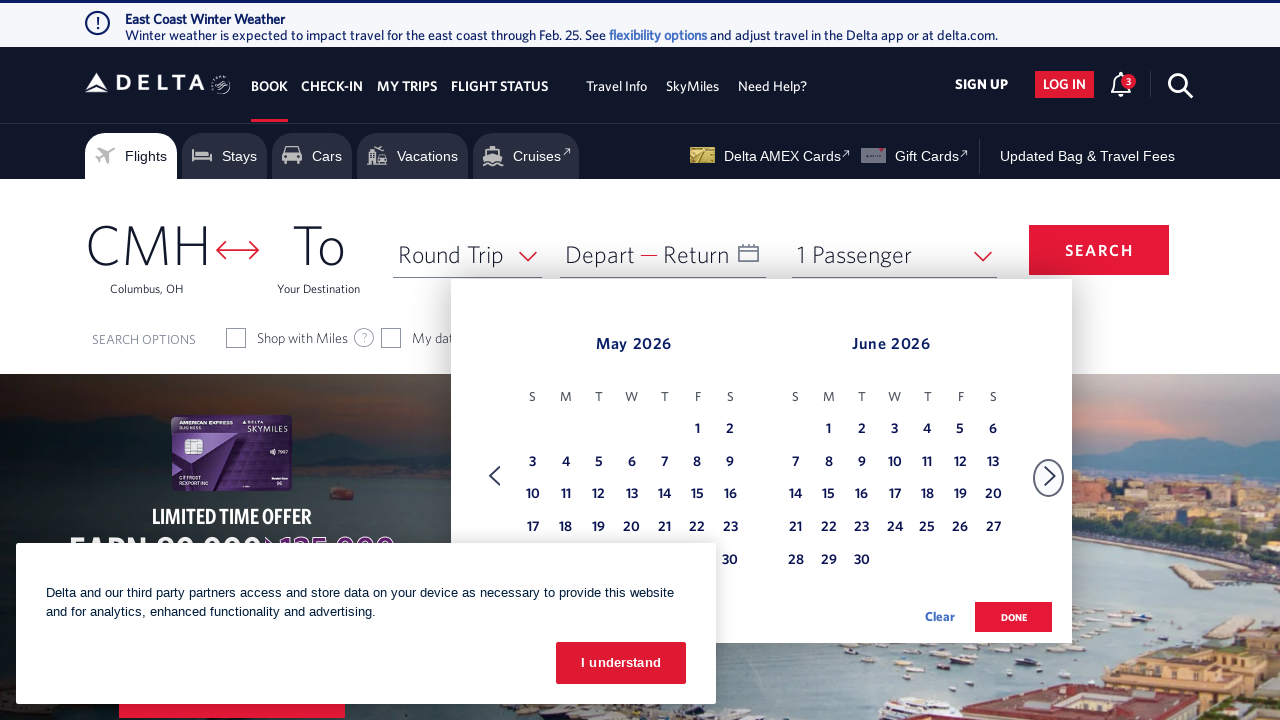

Waited for calendar to update
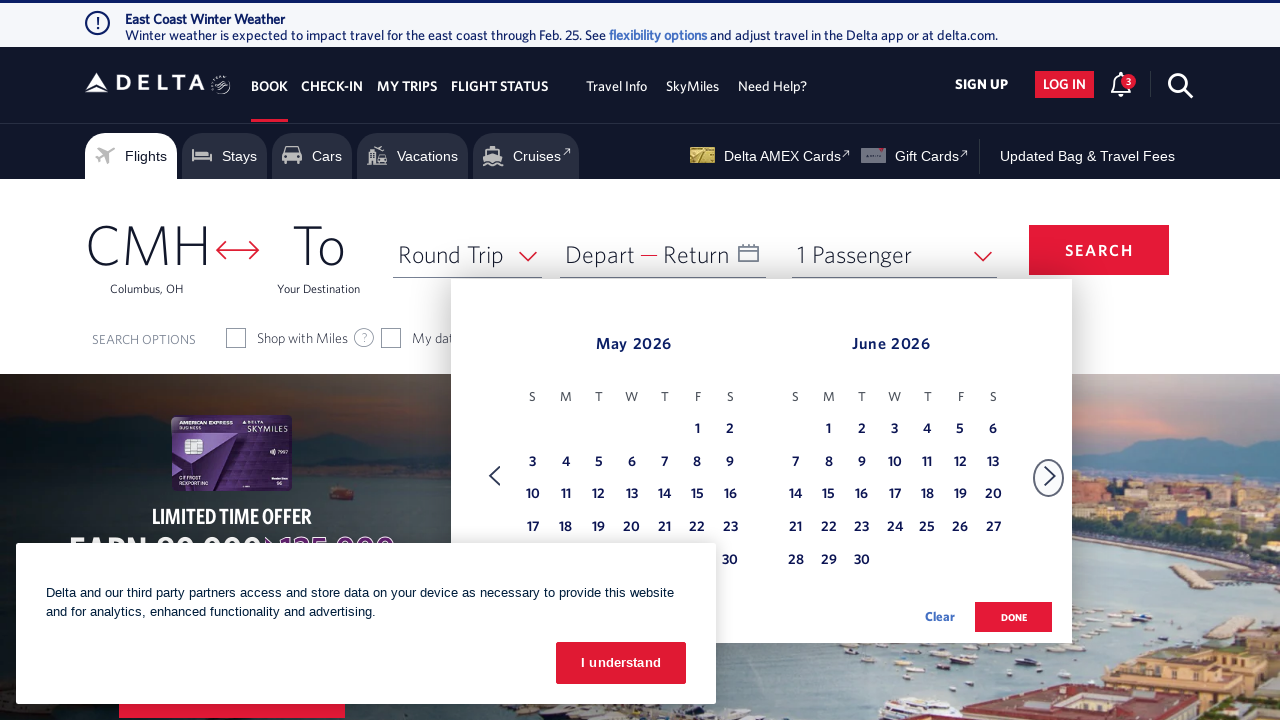

Clicked Next button to navigate to next month at (1050, 476) on xpath=//span[text()='Next']
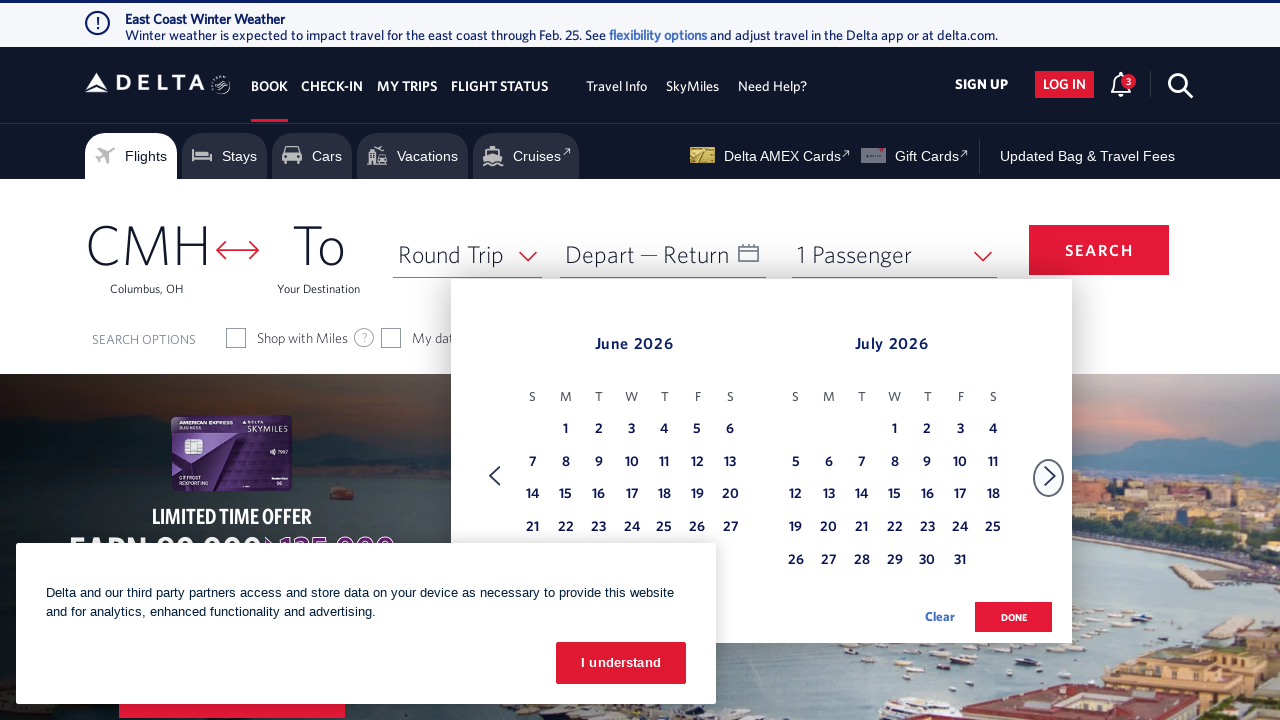

Waited for calendar to update
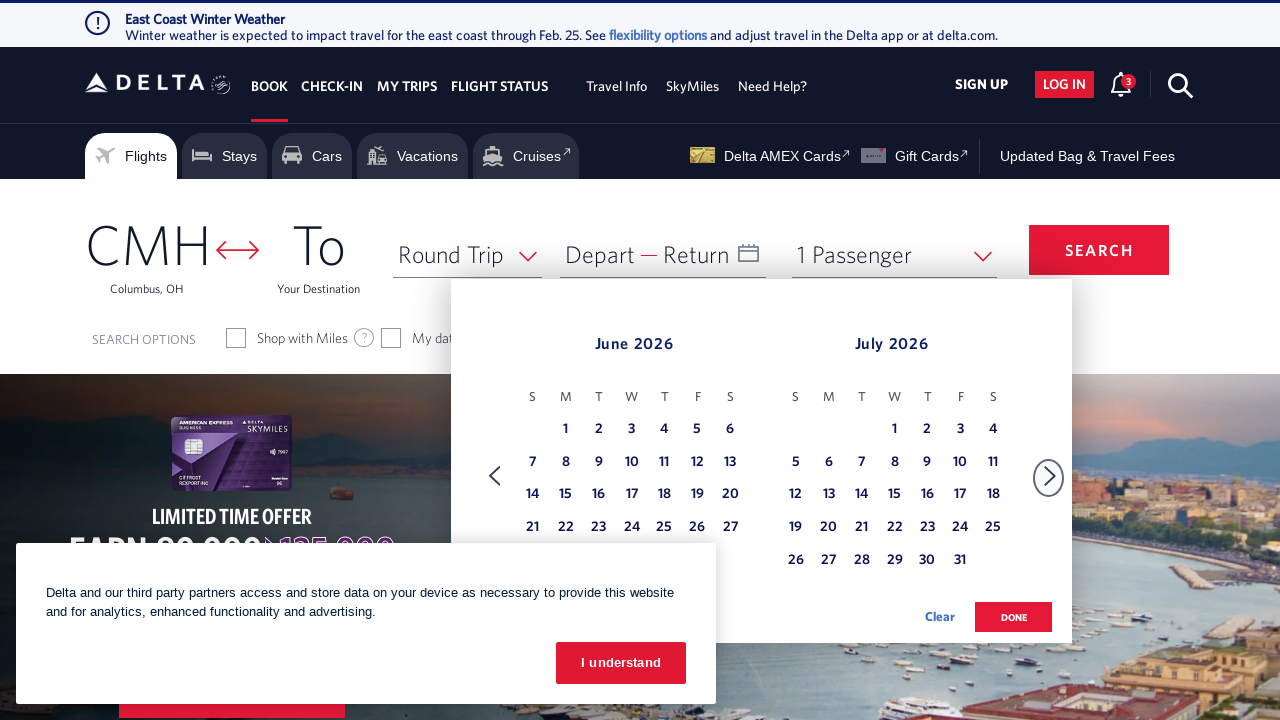

Clicked Next button to navigate to next month at (1050, 476) on xpath=//span[text()='Next']
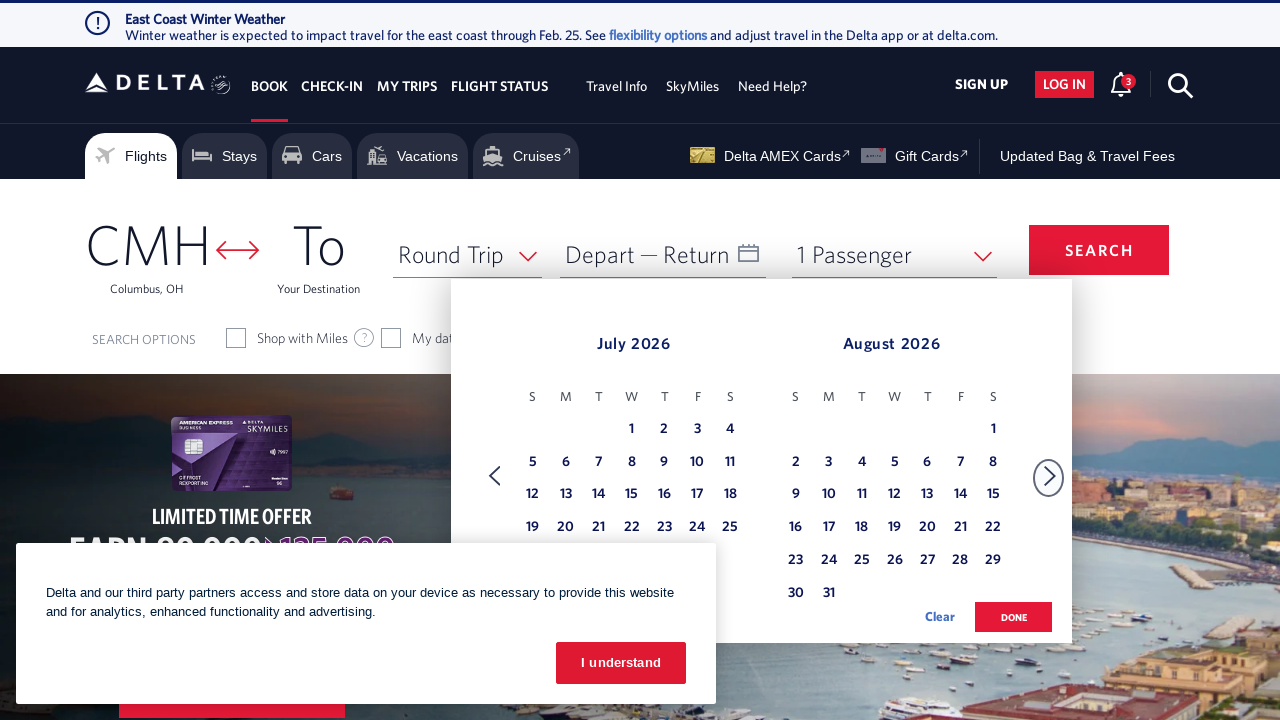

Waited for calendar to update
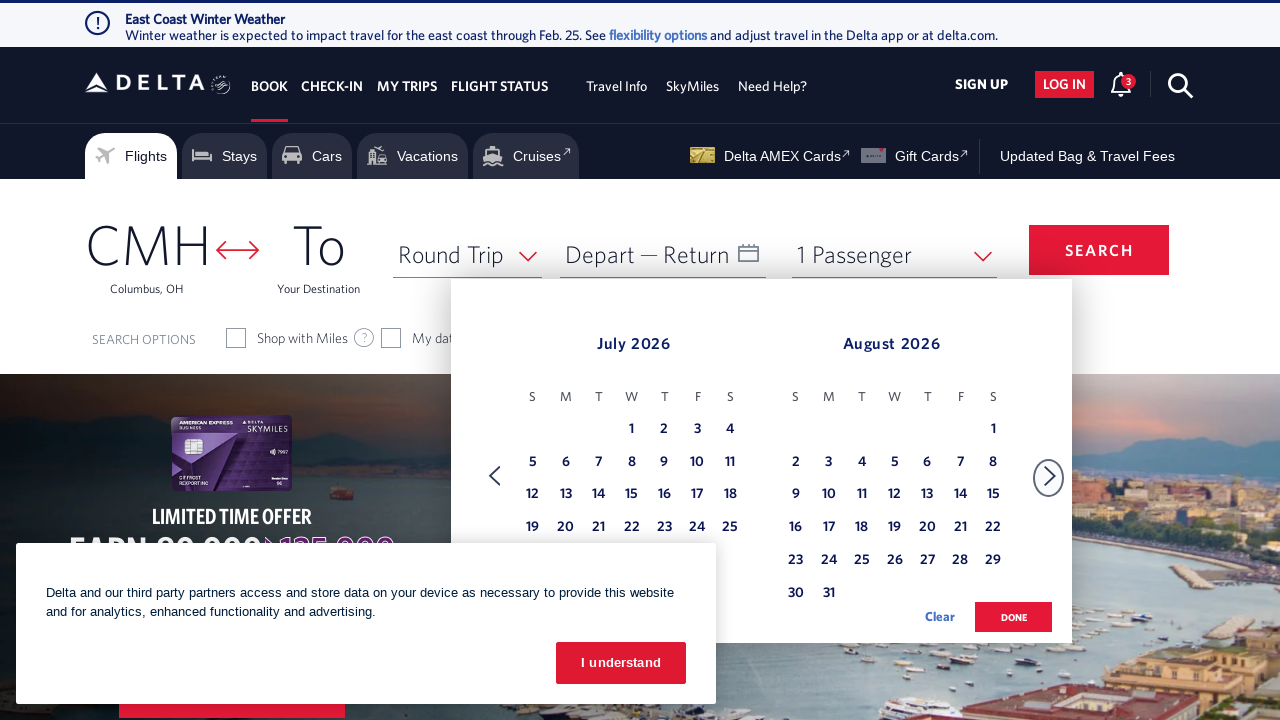

Clicked Next button to navigate to next month at (1050, 476) on xpath=//span[text()='Next']
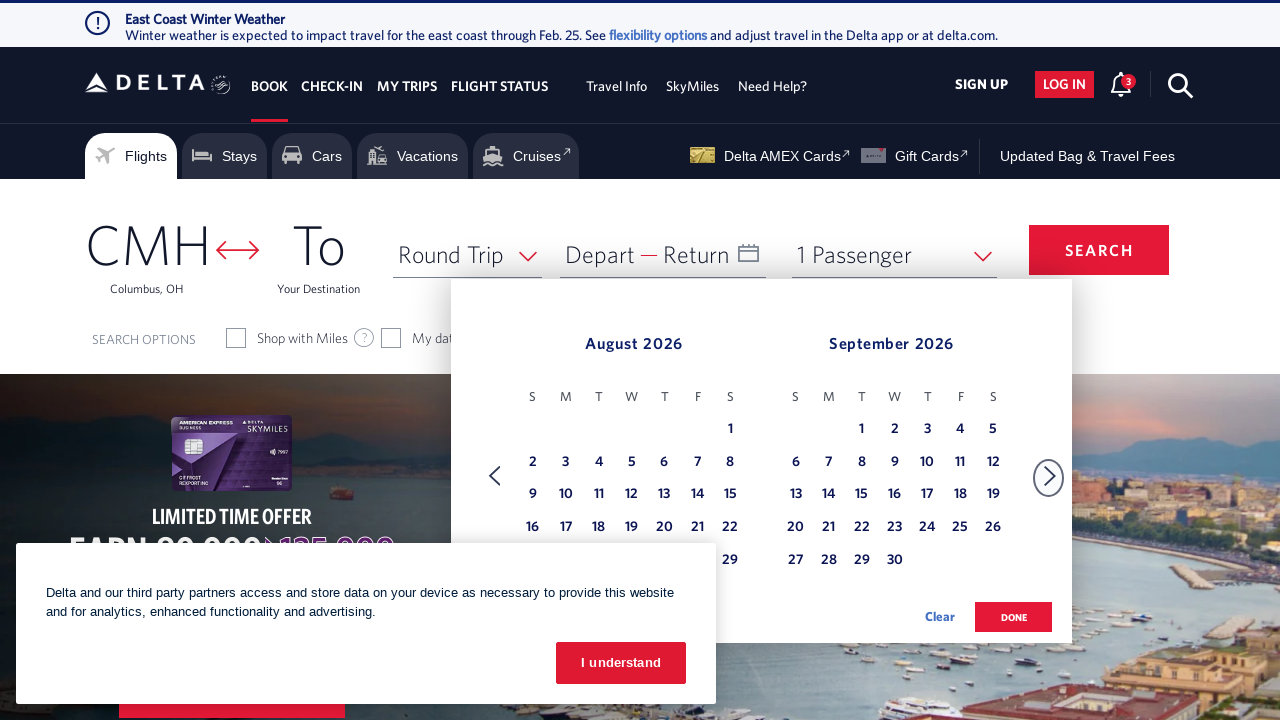

Waited for calendar to update
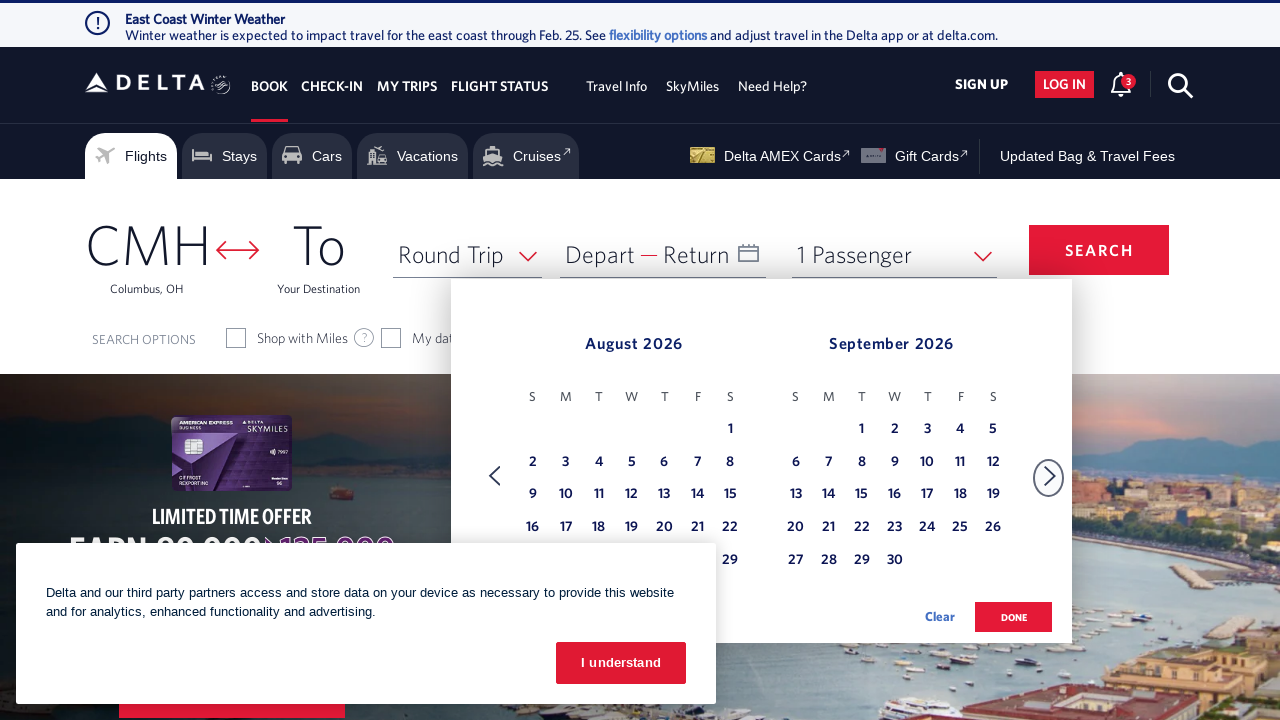

Clicked Next button to navigate to next month at (1050, 476) on xpath=//span[text()='Next']
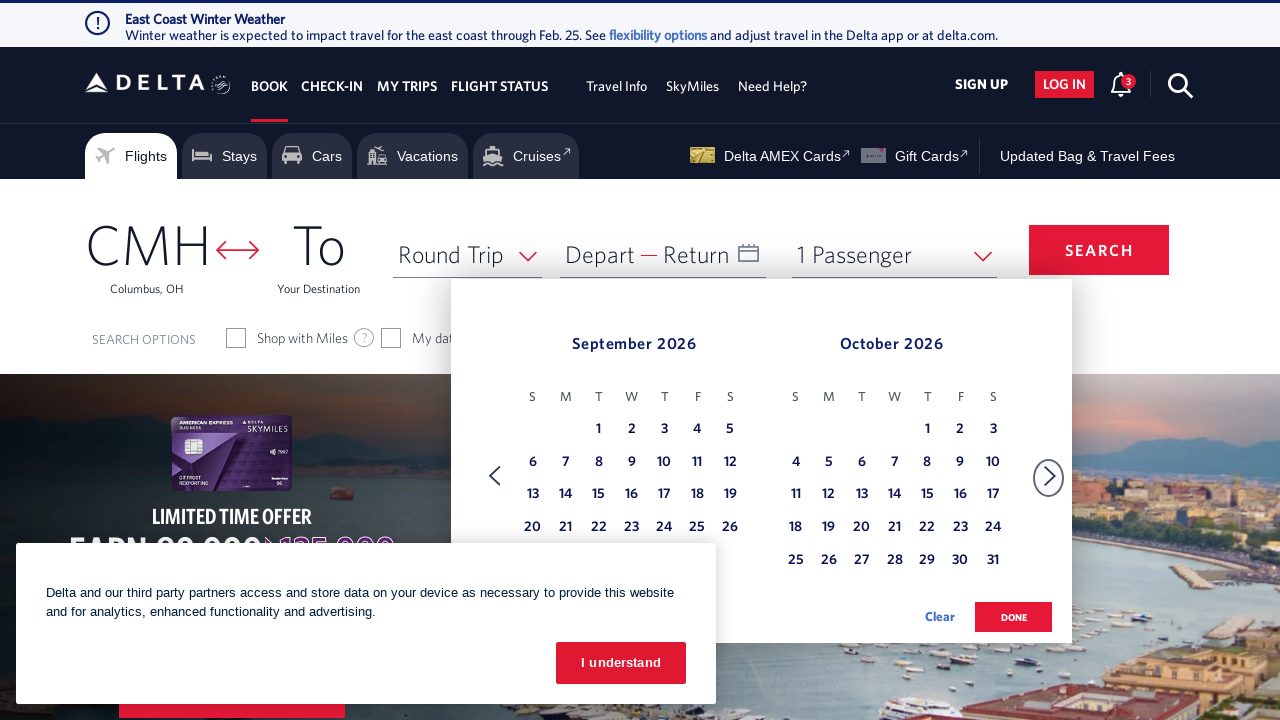

Waited for calendar to update
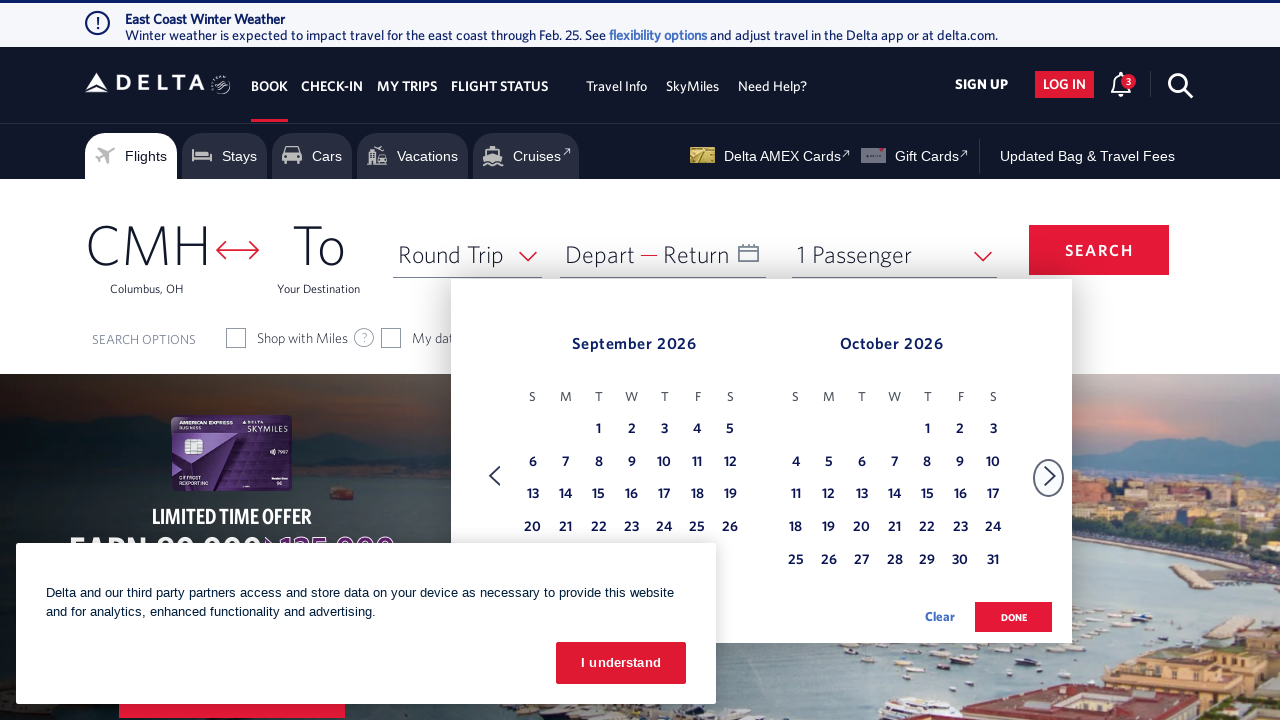

Clicked Next button to navigate to next month at (1050, 476) on xpath=//span[text()='Next']
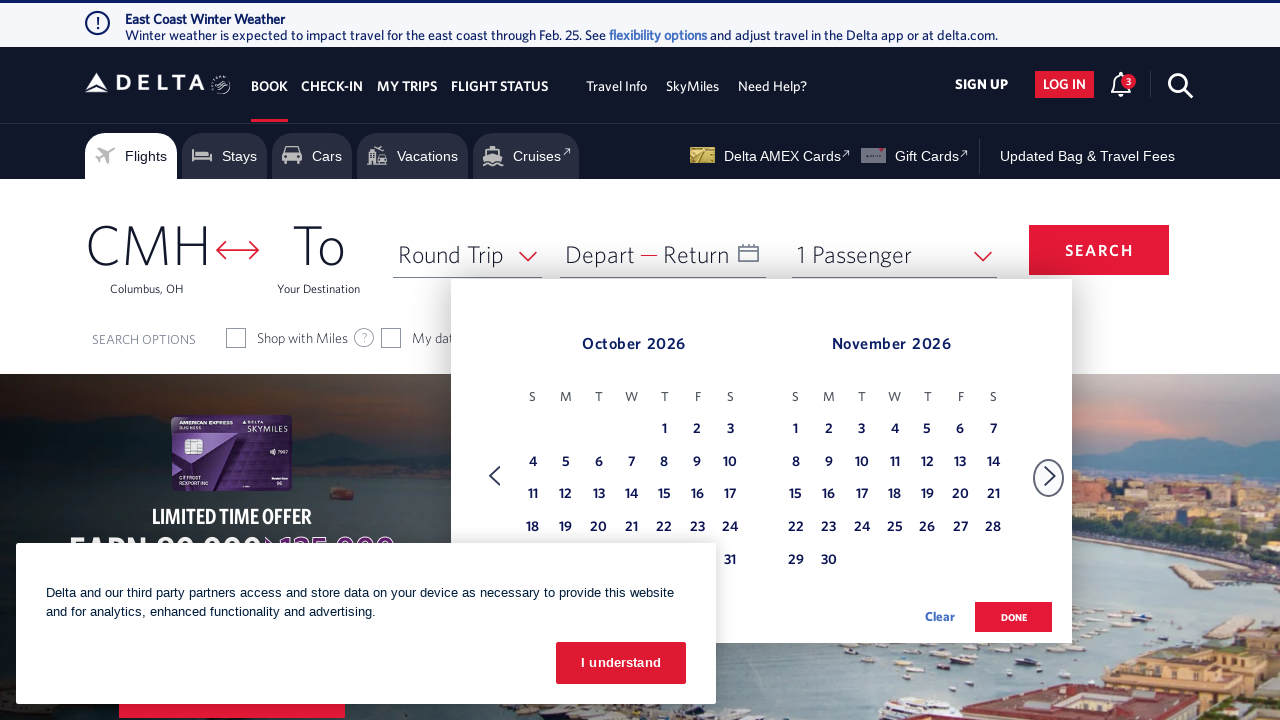

Waited for calendar to update
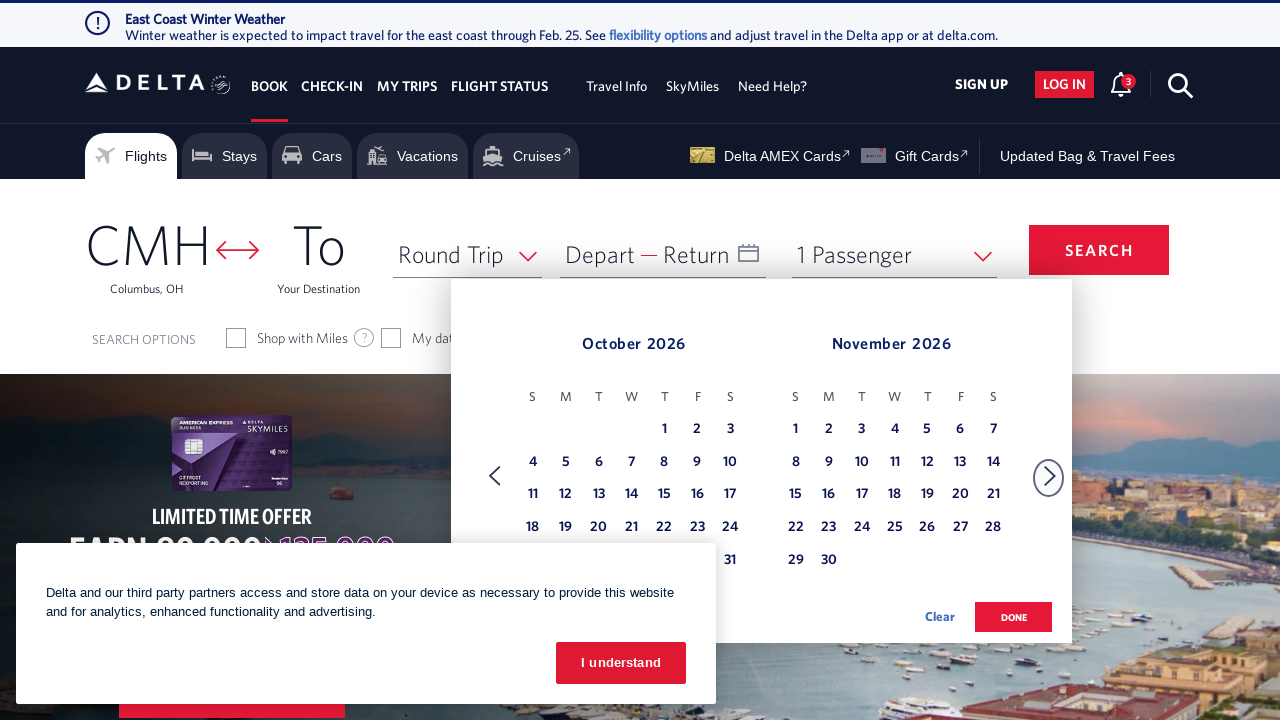

Clicked Next button to navigate to next month at (1050, 476) on xpath=//span[text()='Next']
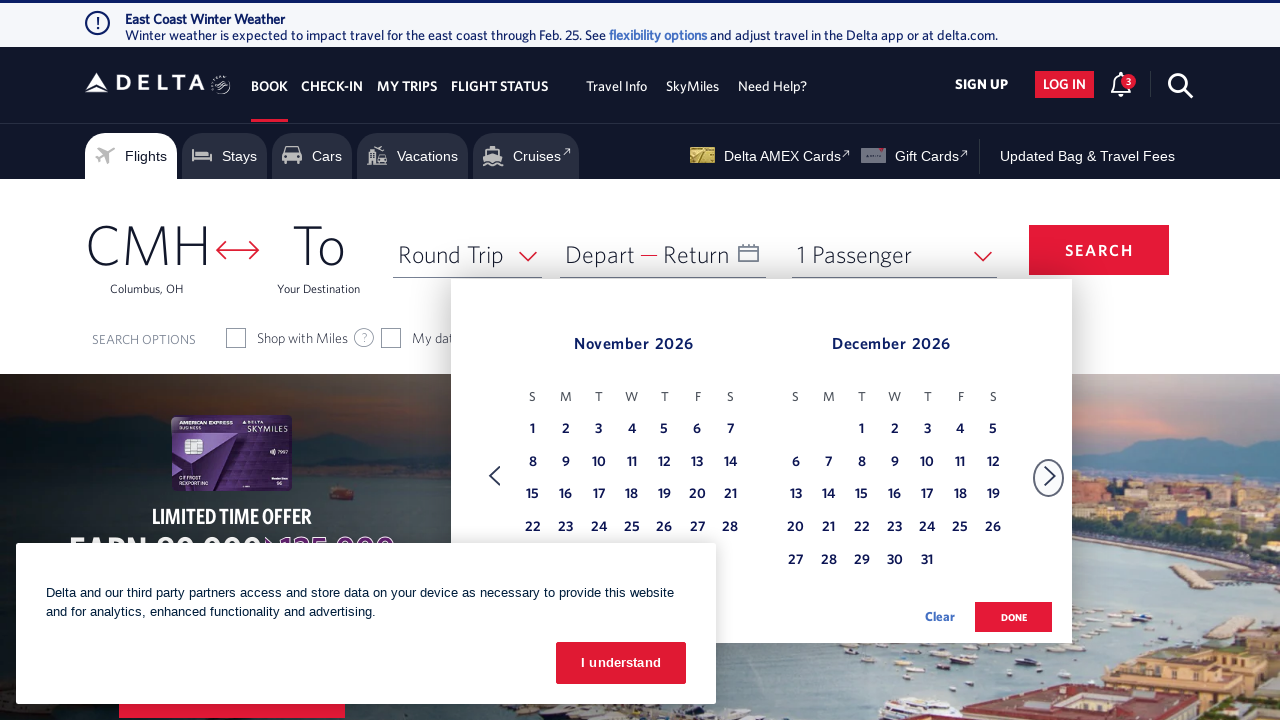

Waited for calendar to update
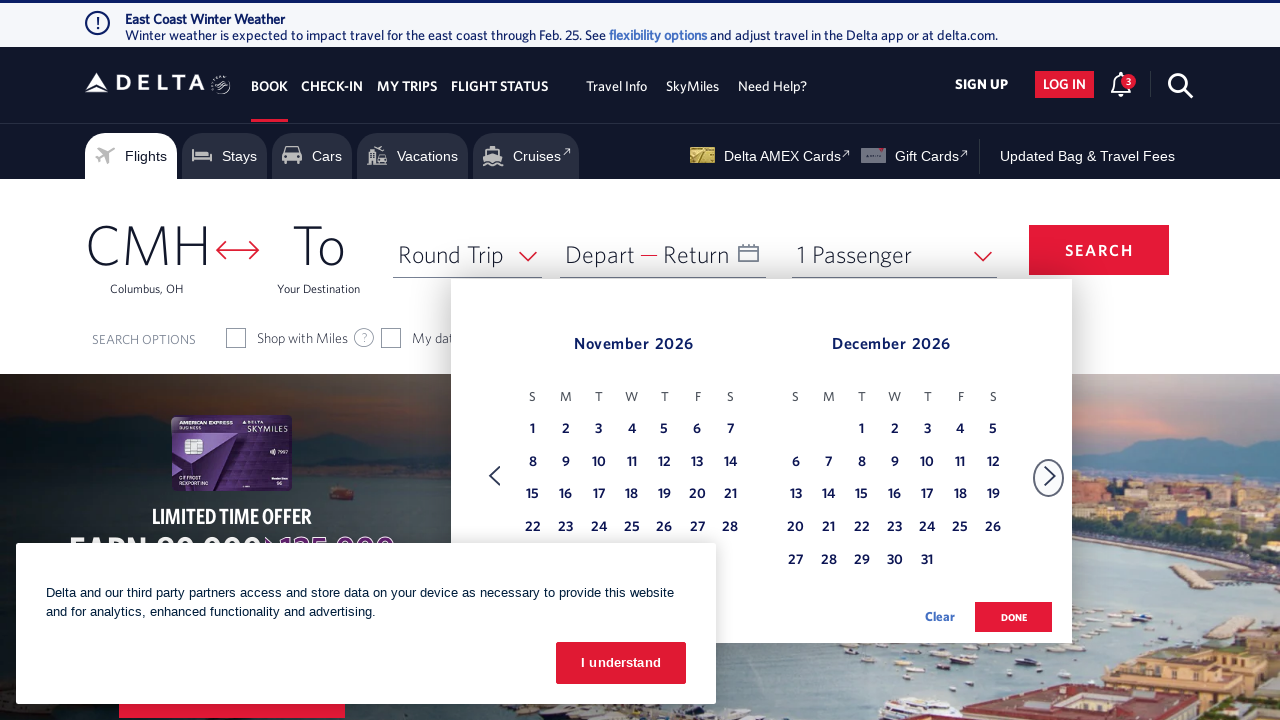

Clicked Next button to navigate to next month at (1050, 476) on xpath=//span[text()='Next']
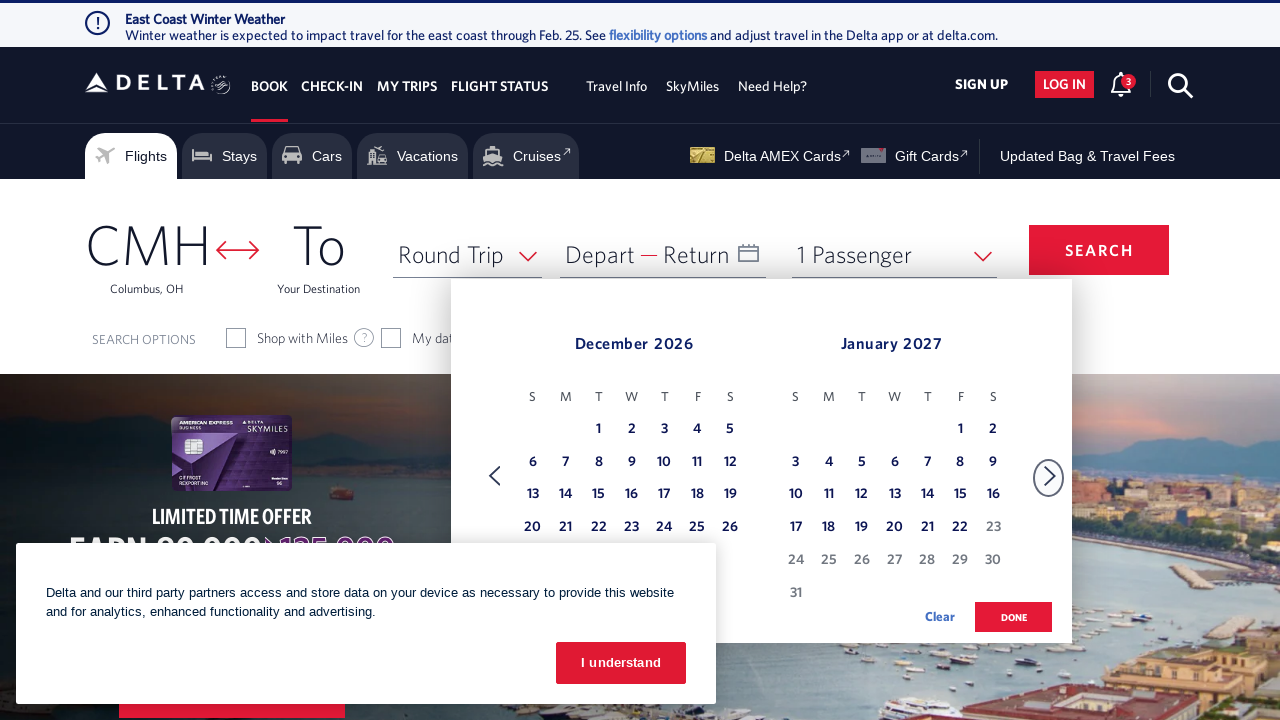

Waited for calendar to update
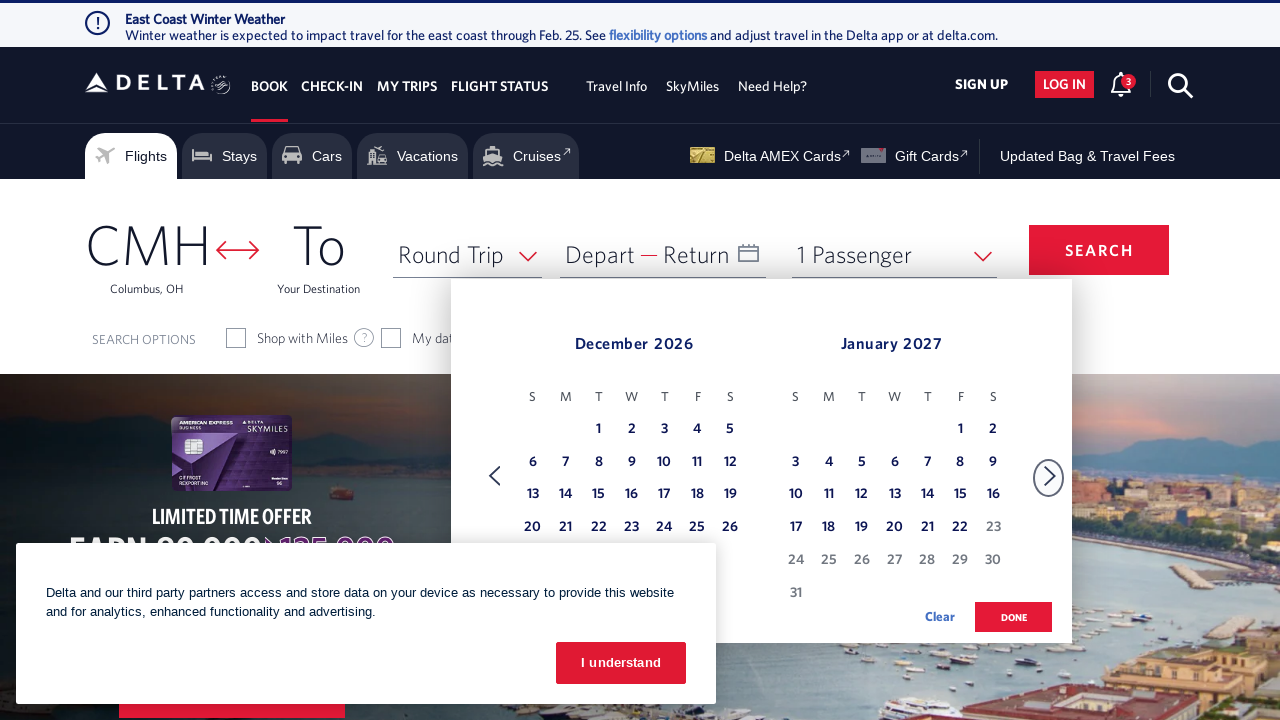

Clicked Next button to navigate to next month at (1050, 476) on xpath=//span[text()='Next']
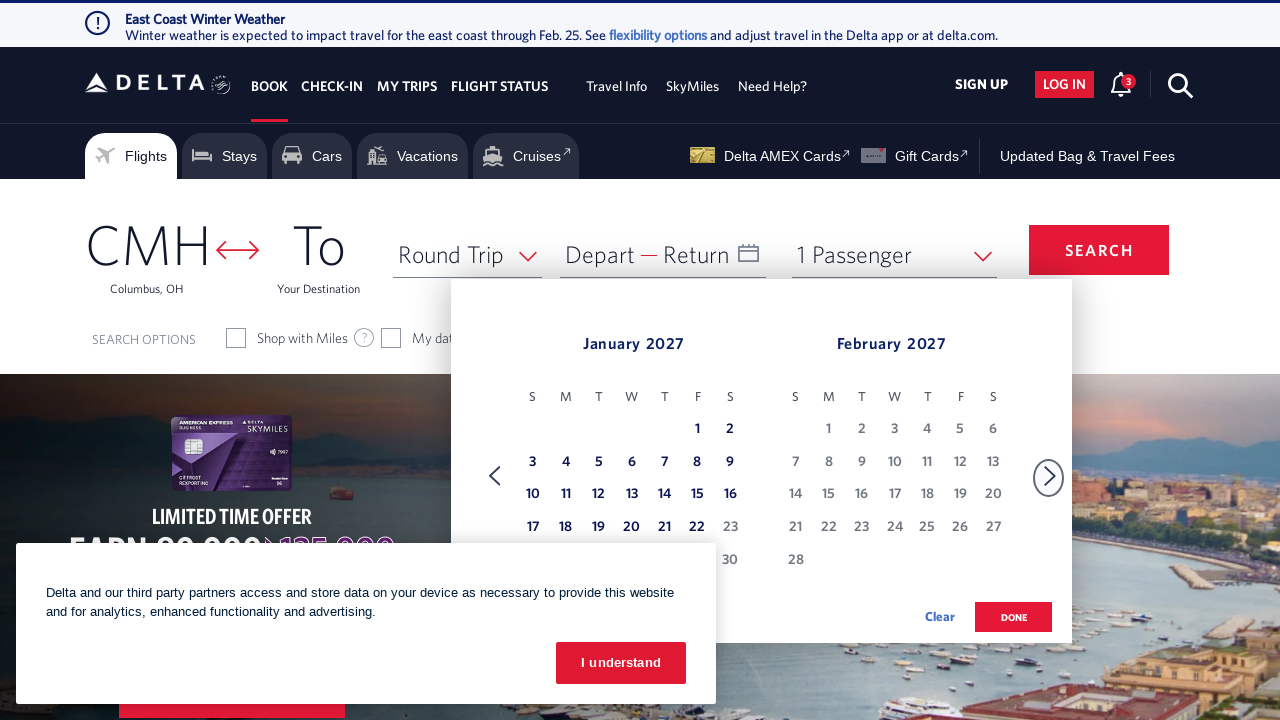

Waited for calendar to update
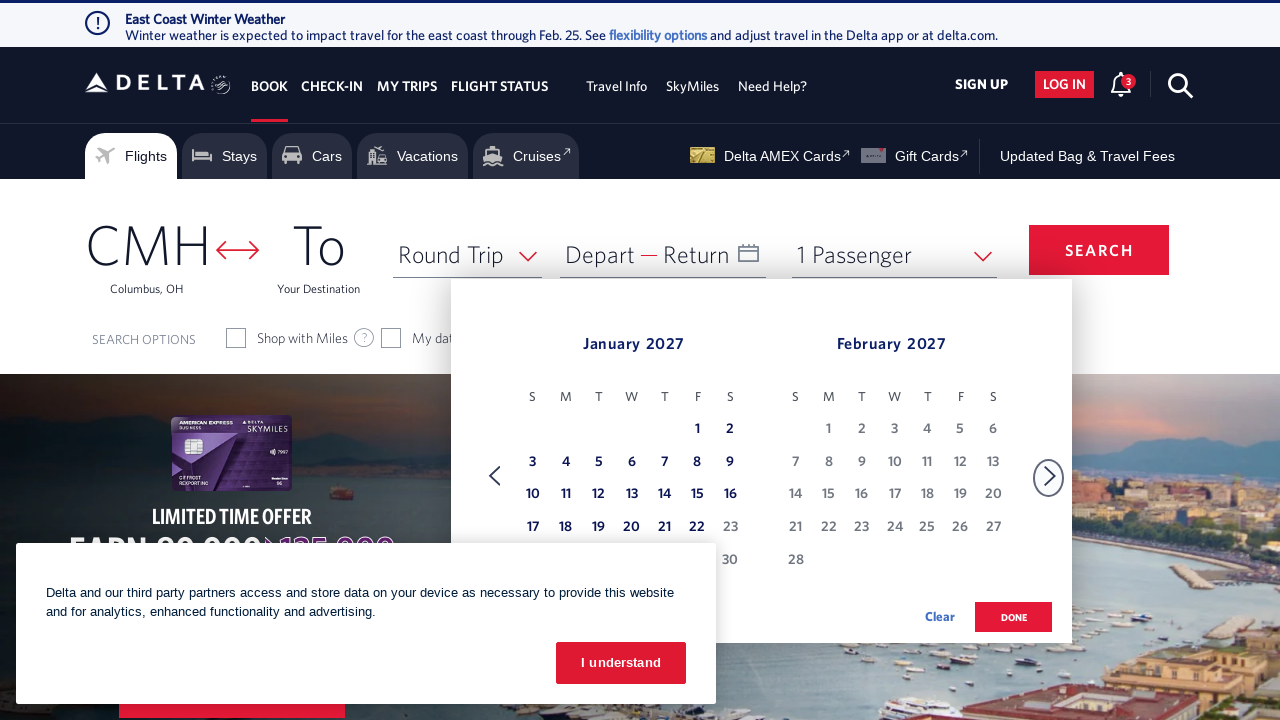

Reached January in the calendar
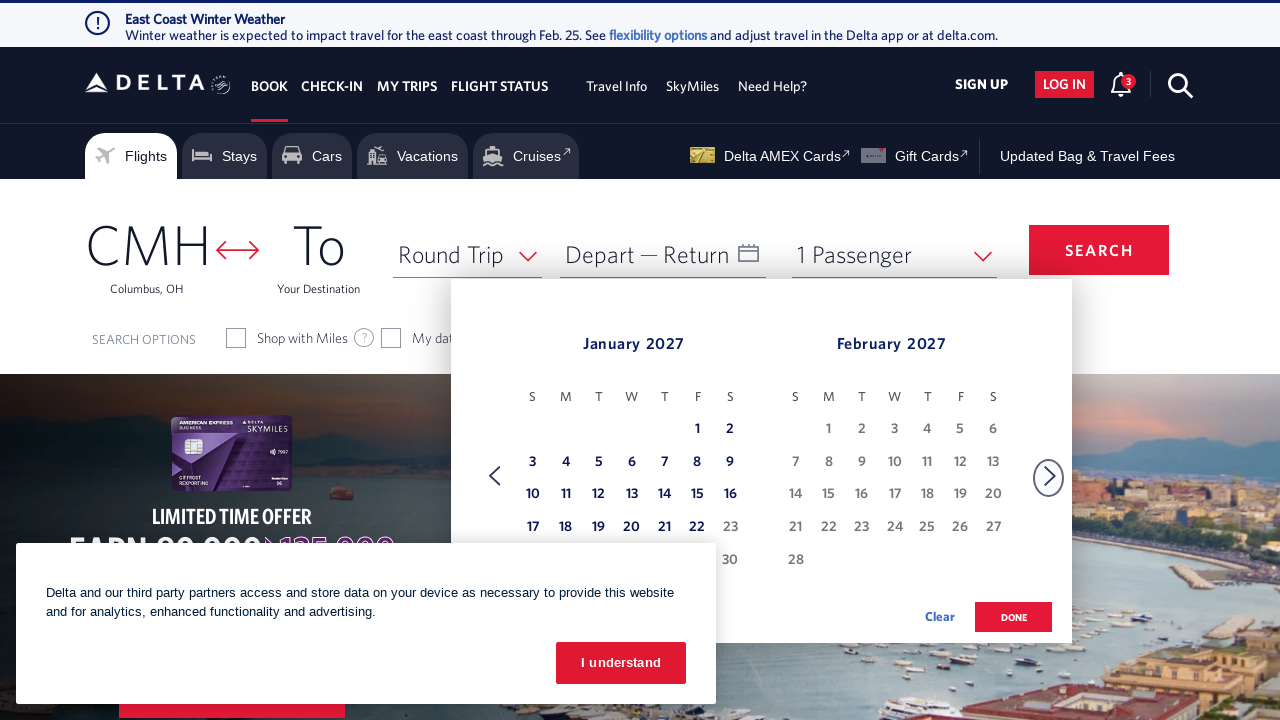

Selected January 20 from the calendar at (632, 528) on xpath=//table[@class='dl-datepicker-calendar']/tbody/tr/td >> nth=31
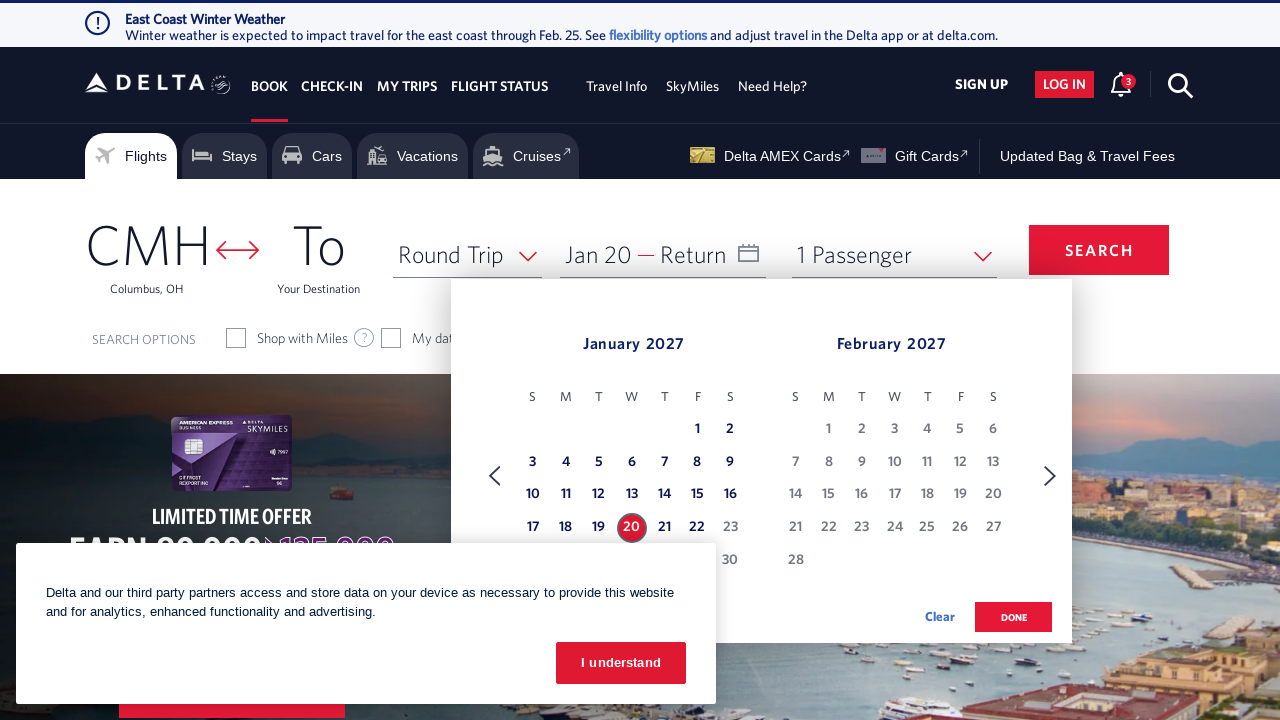

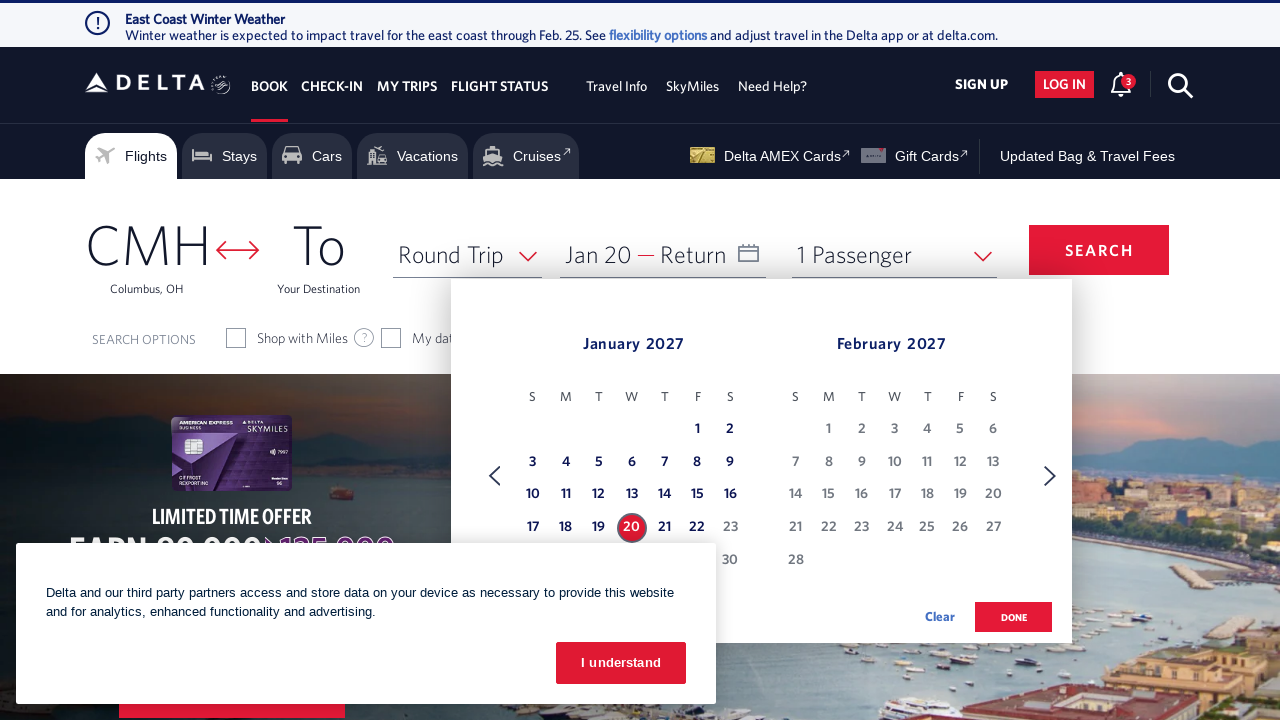